Tests checkbox interactions by selecting and deselecting multiple checkboxes

Starting URL: https://formy-project.herokuapp.com/checkbox

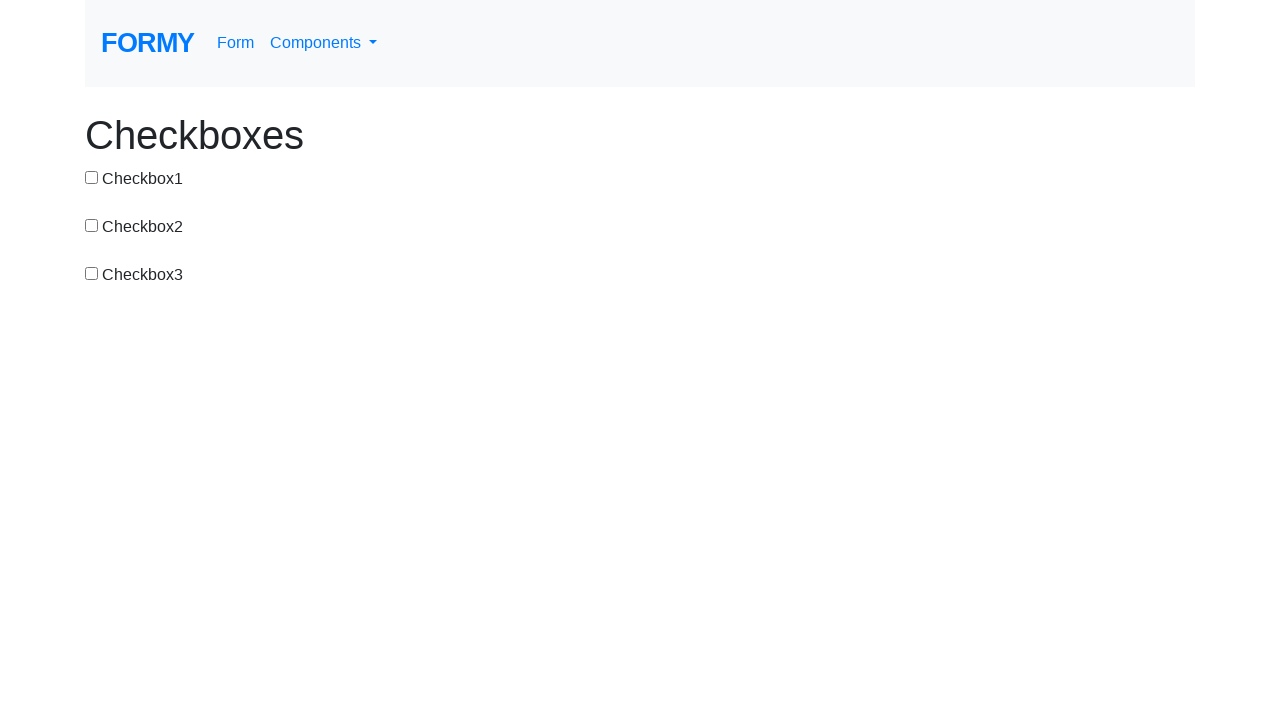

Checkbox 1 is not checked, proceeding to check it
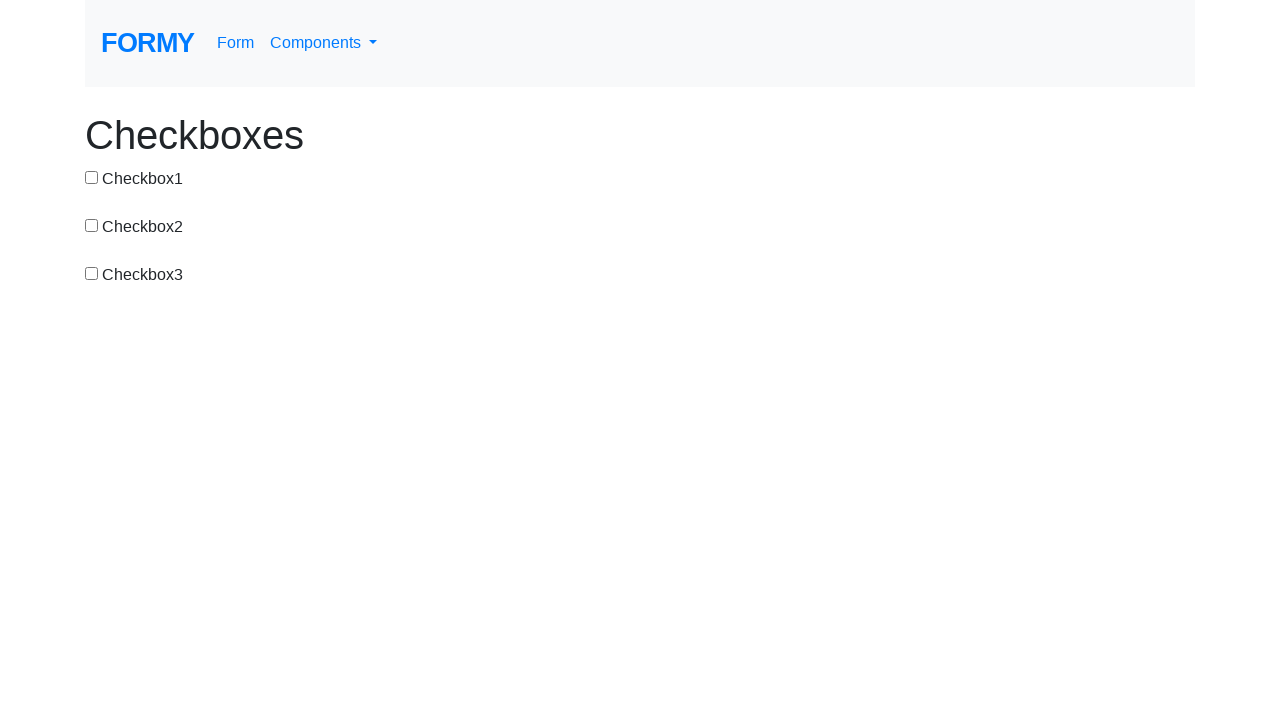

Clicked checkbox 1 to check it at (92, 177) on xpath=//input[@id='checkbox-1']
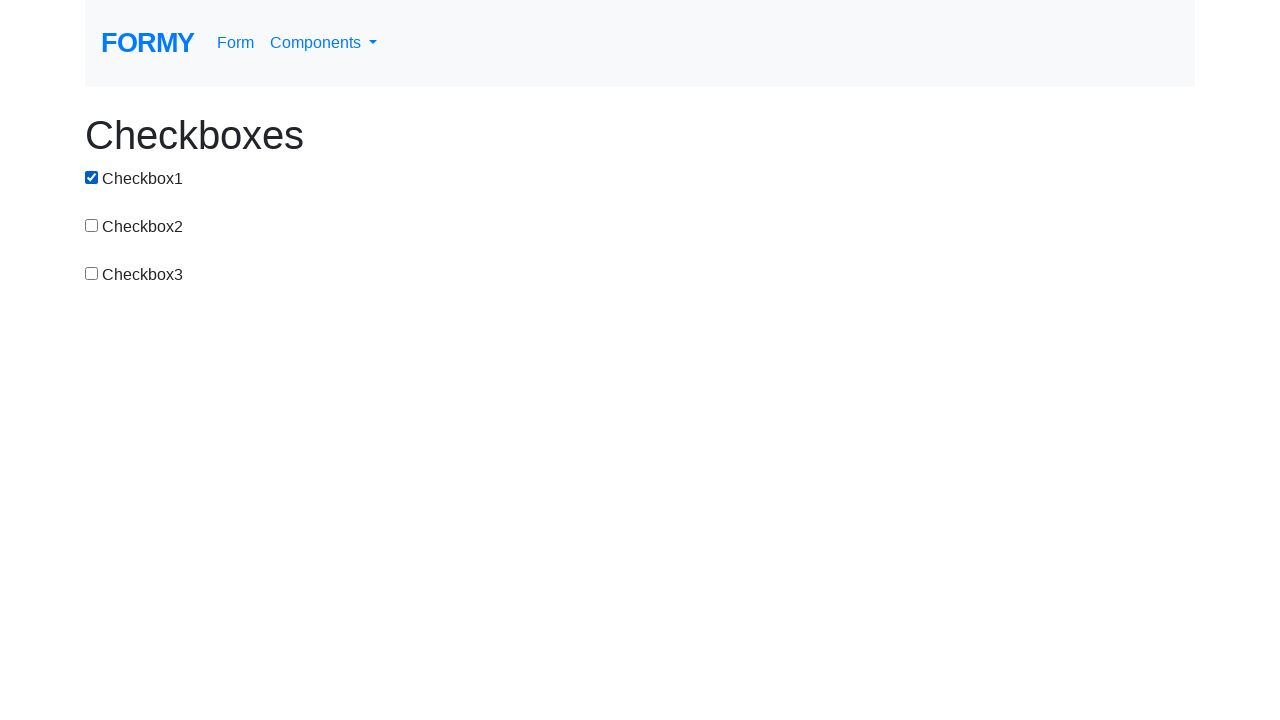

Checkbox 3 is not checked, proceeding to check it
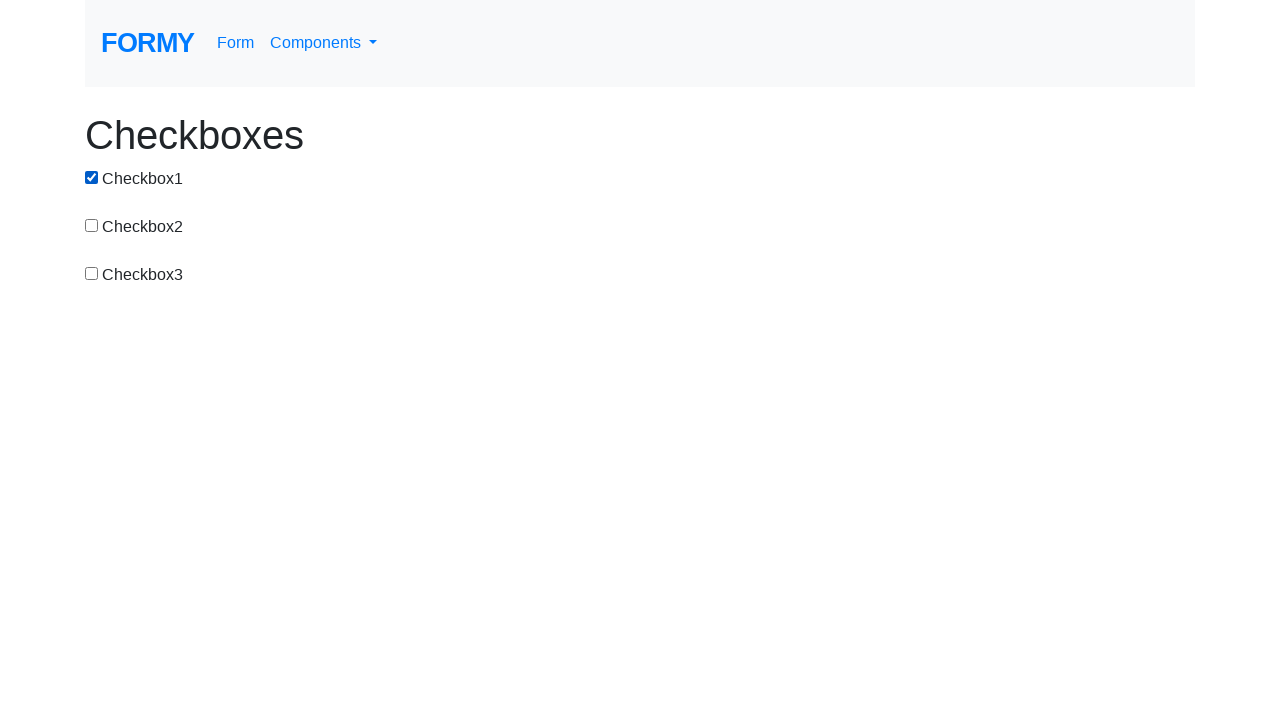

Clicked checkbox 3 to check it at (92, 273) on xpath=//input[@id='checkbox-3']
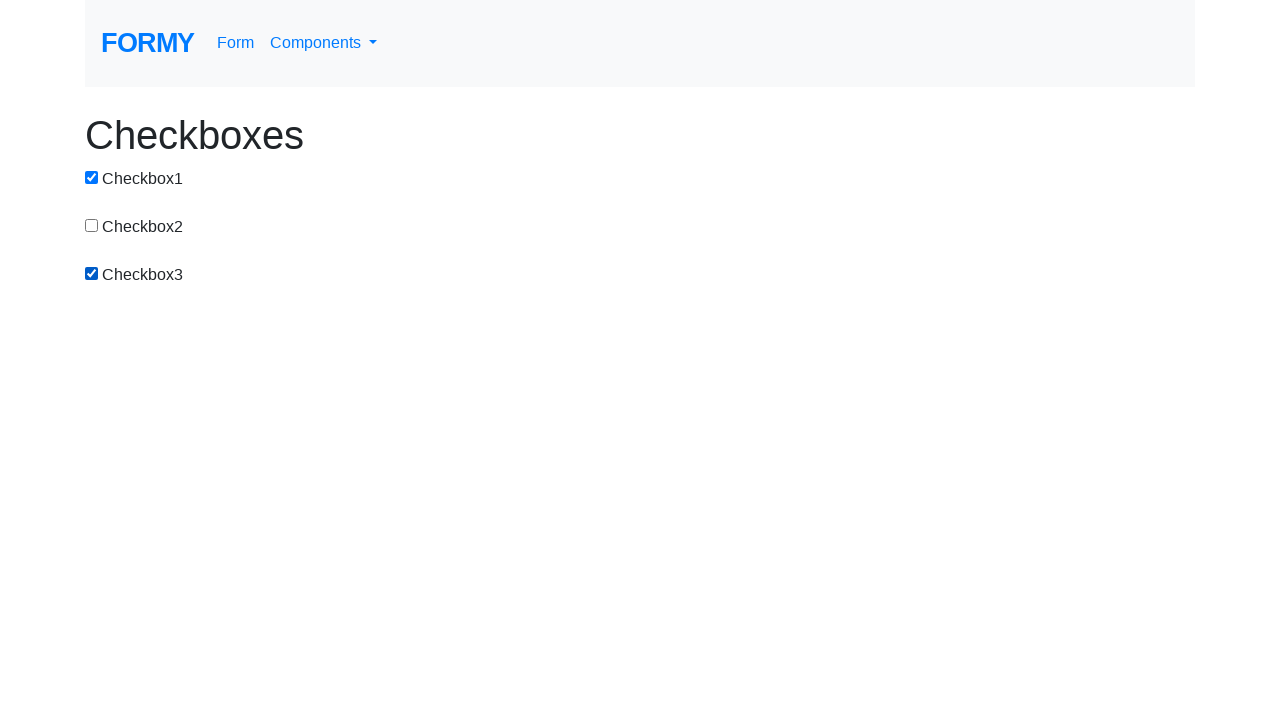

Checkbox 1 is checked, proceeding to uncheck it
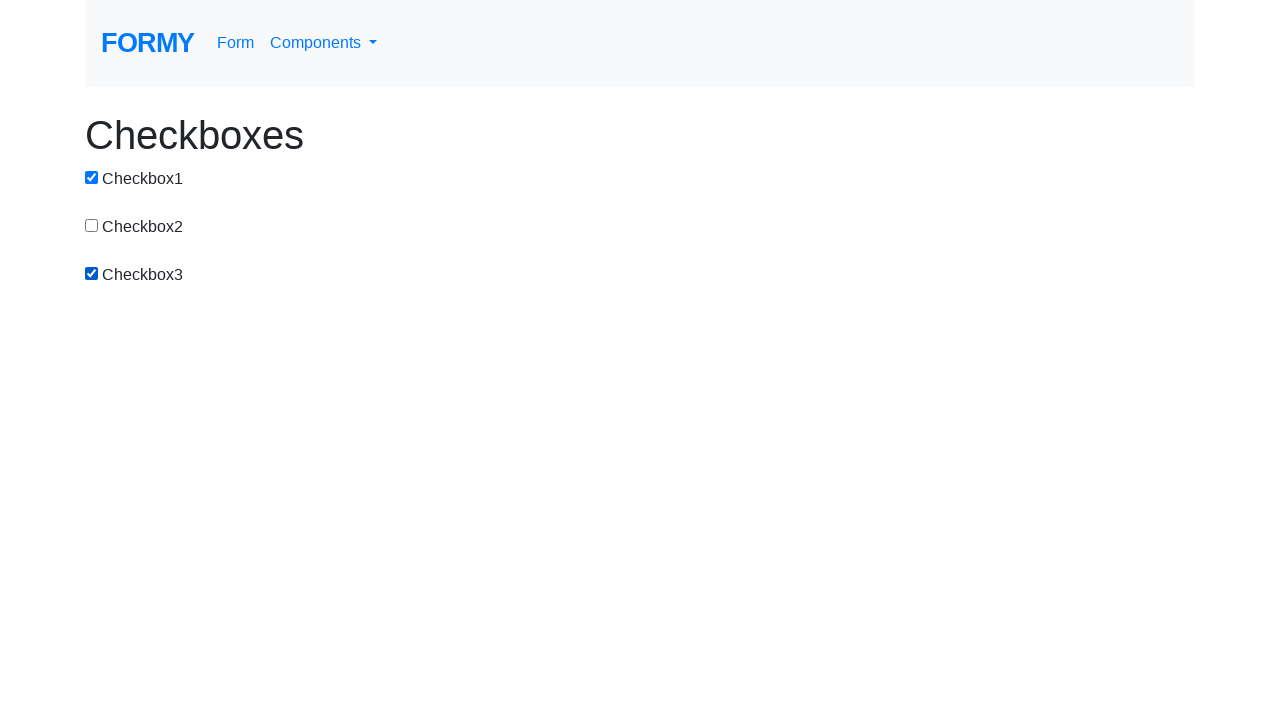

Clicked checkbox 1 to uncheck it at (92, 177) on xpath=//input[@id='checkbox-1']
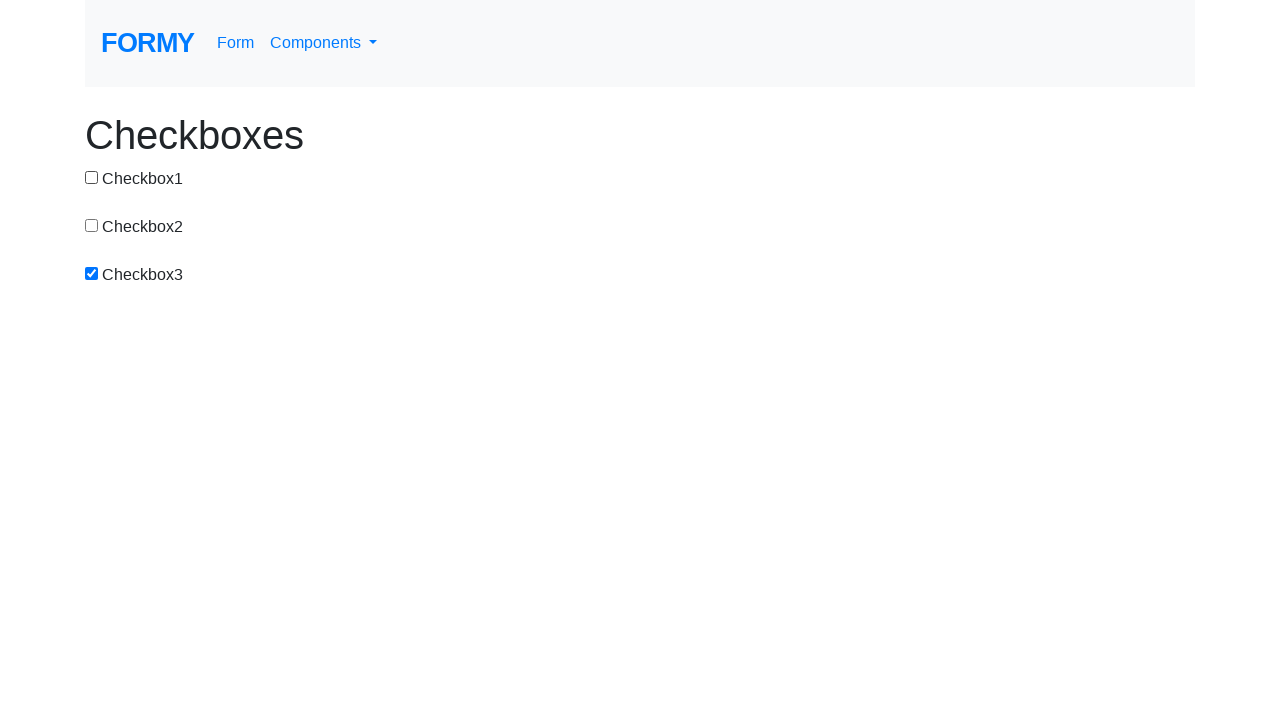

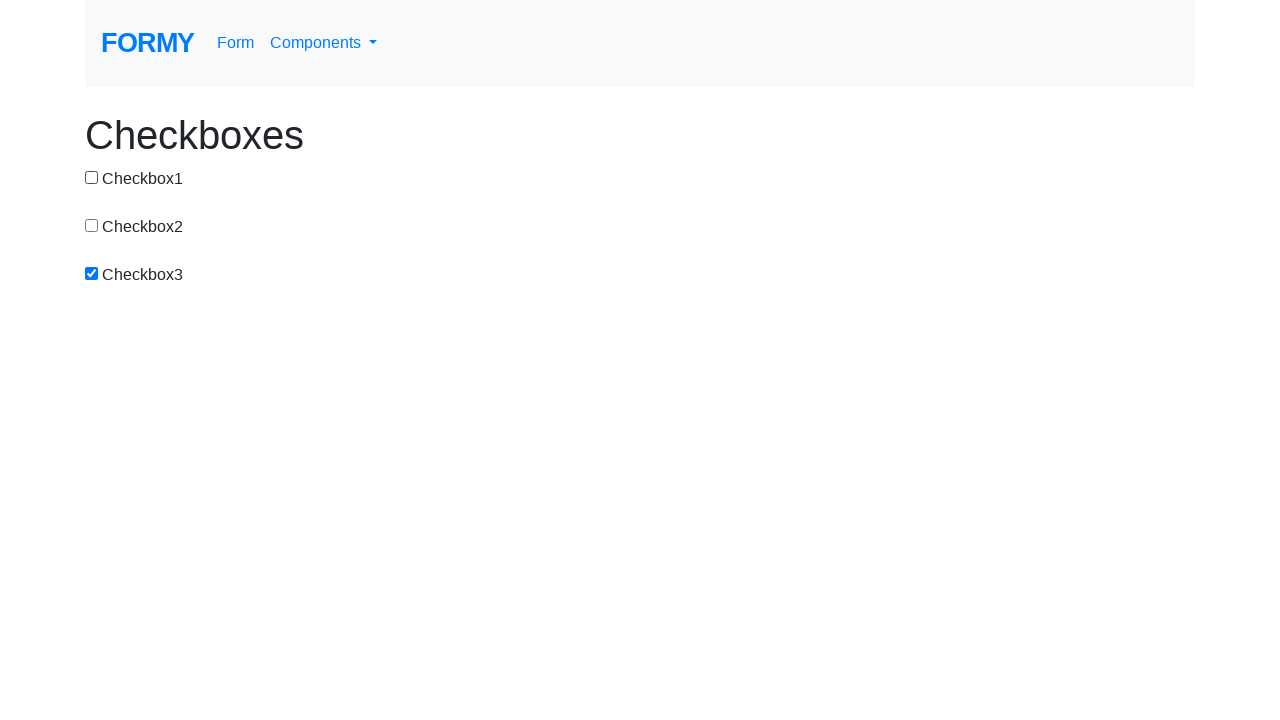